Tests drag and drop functionality by dragging element from column A to column B.

Starting URL: http://the-internet.herokuapp.com/drag_and_drop

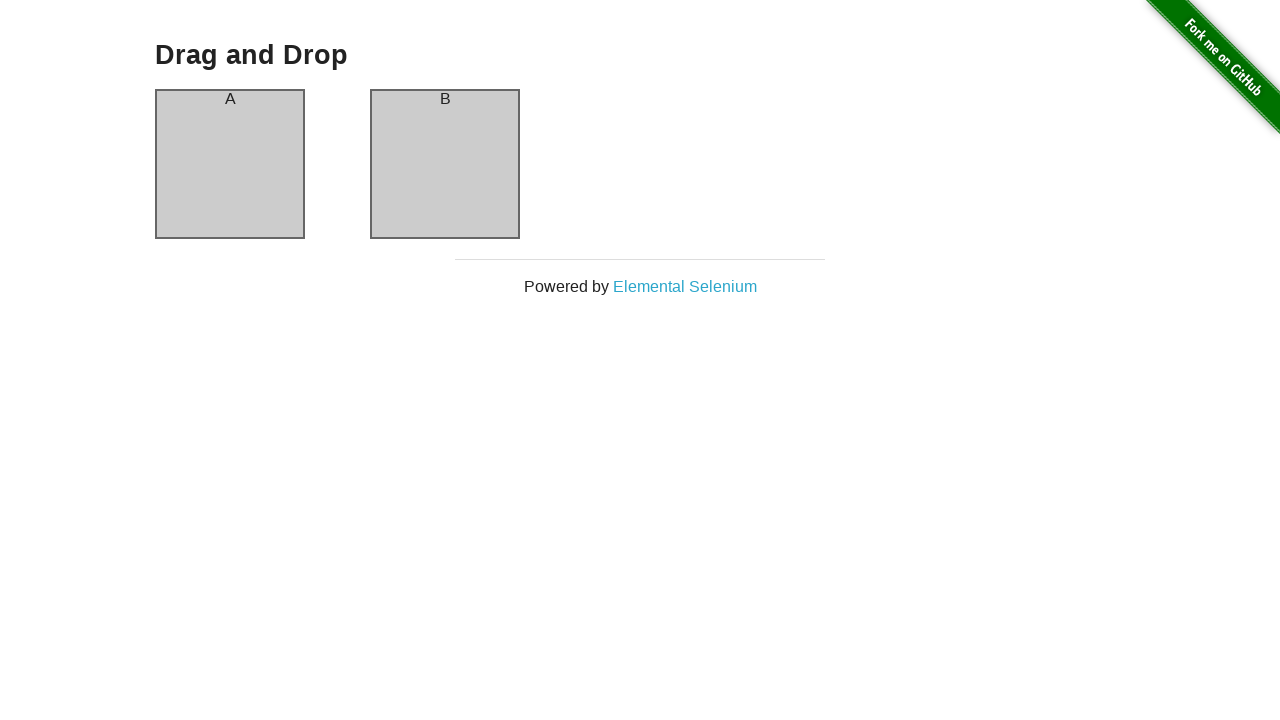

Waited for column A element to be present
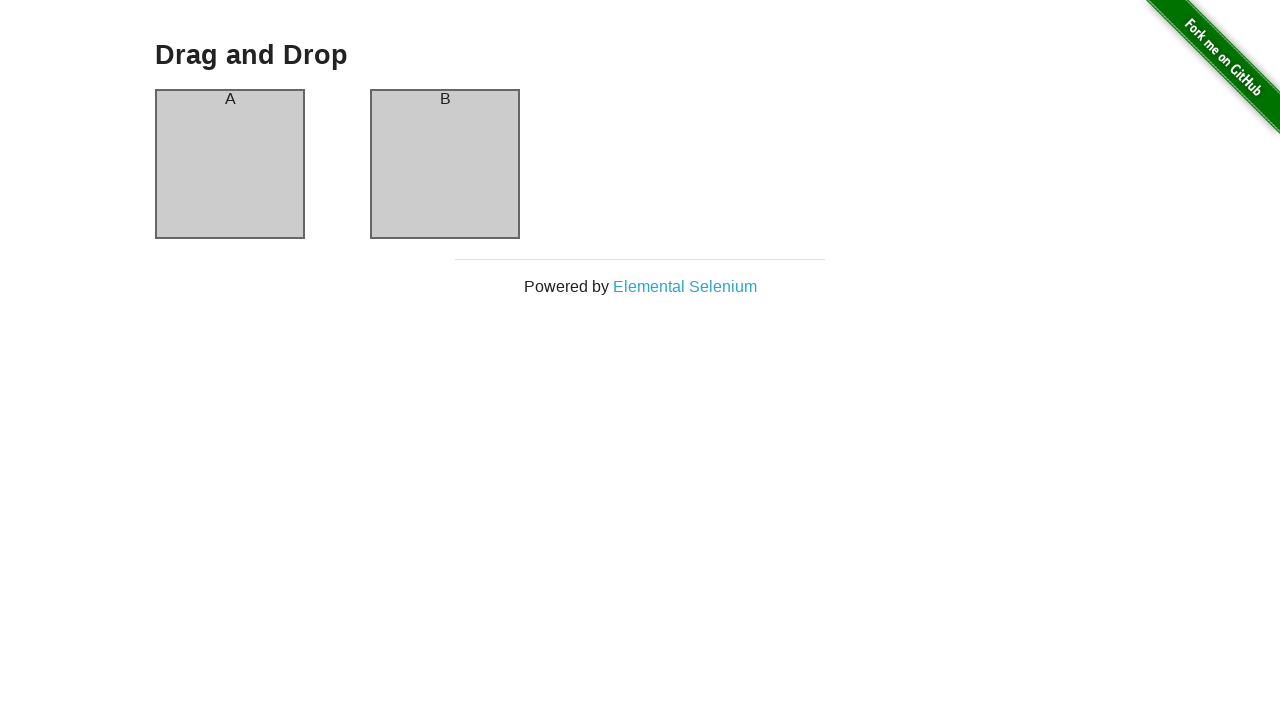

Waited for column B element to be present
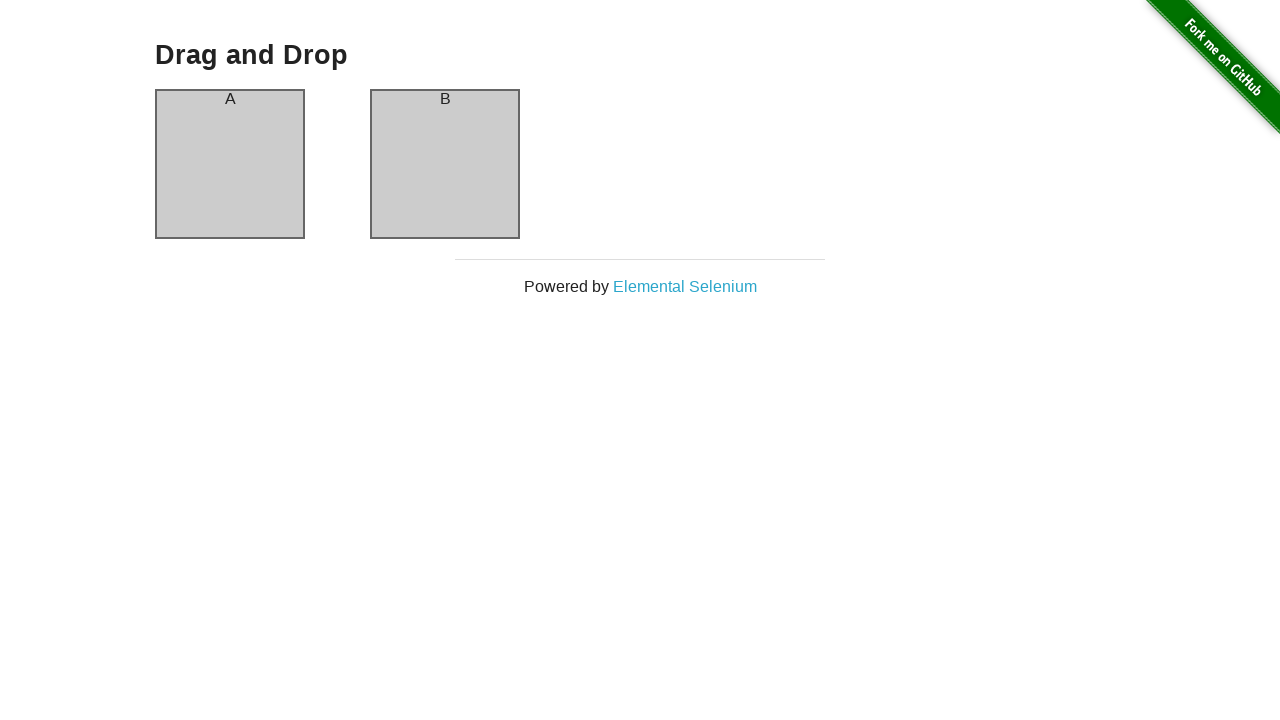

Dragged element from column A to column B at (445, 164)
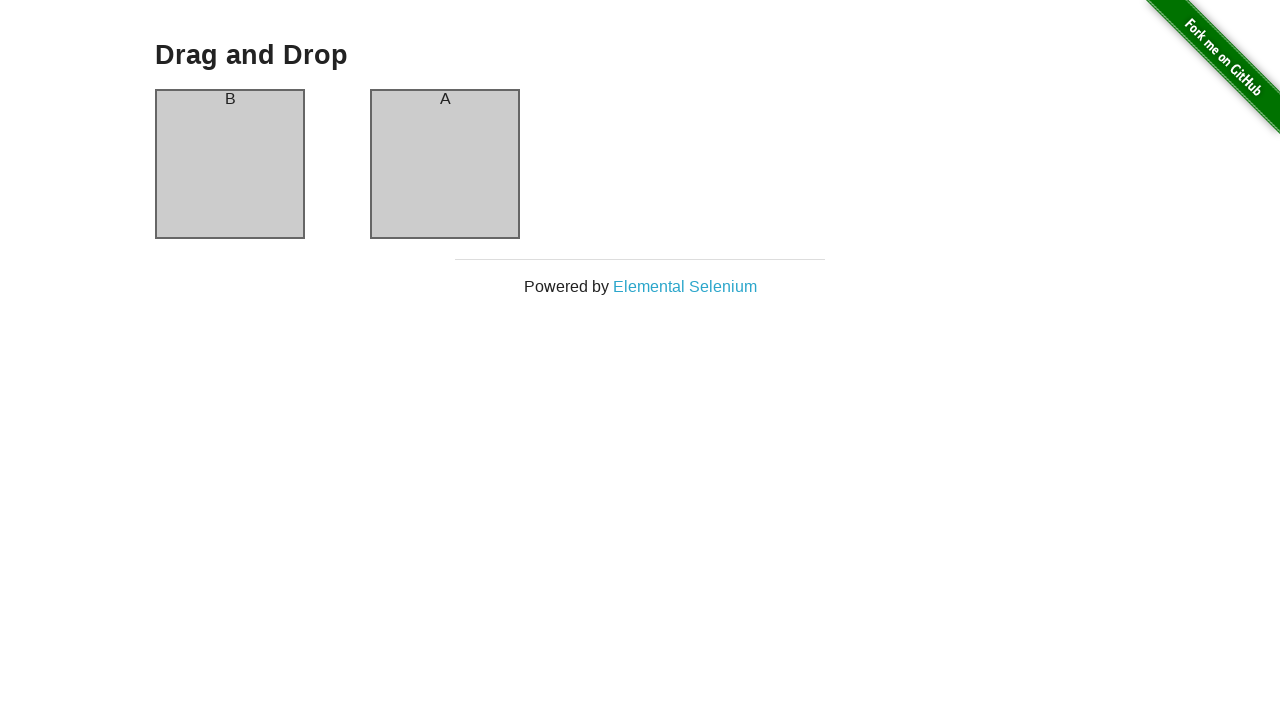

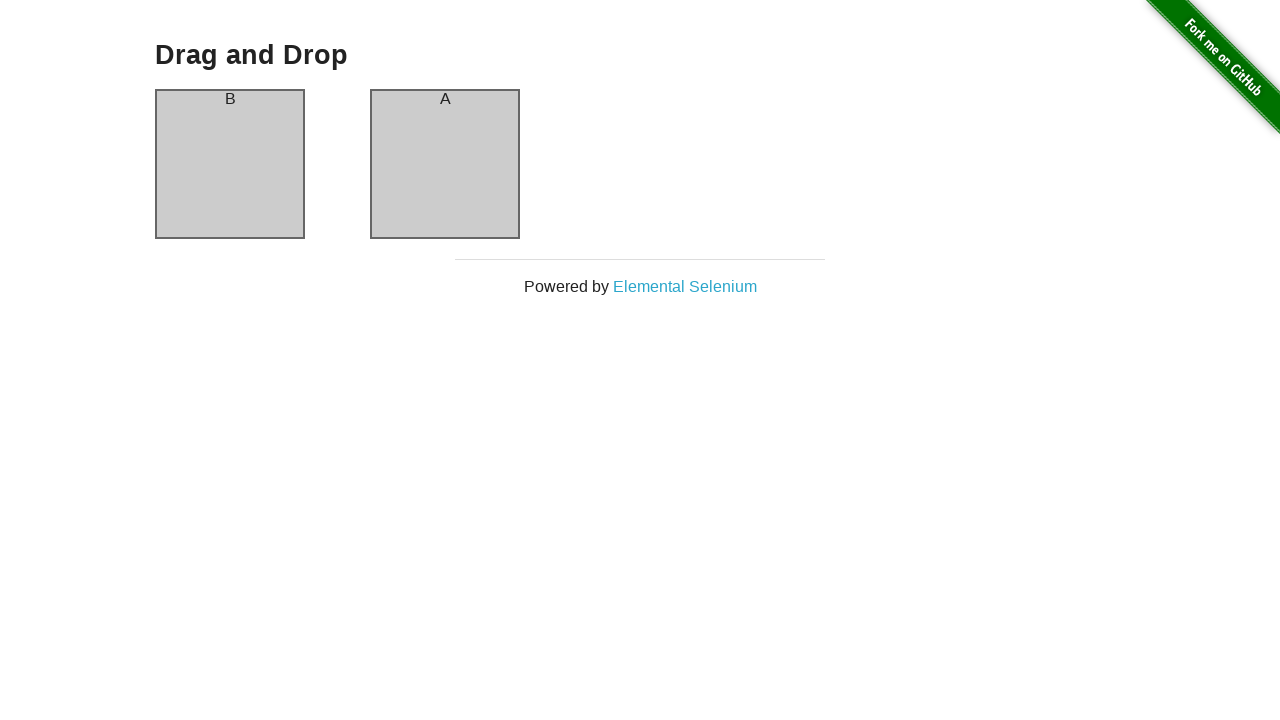